Navigates to the practice page and clicks on the Iframes link, then verifies navigation to the iframes practice page.

Starting URL: https://commitquality.com/practice

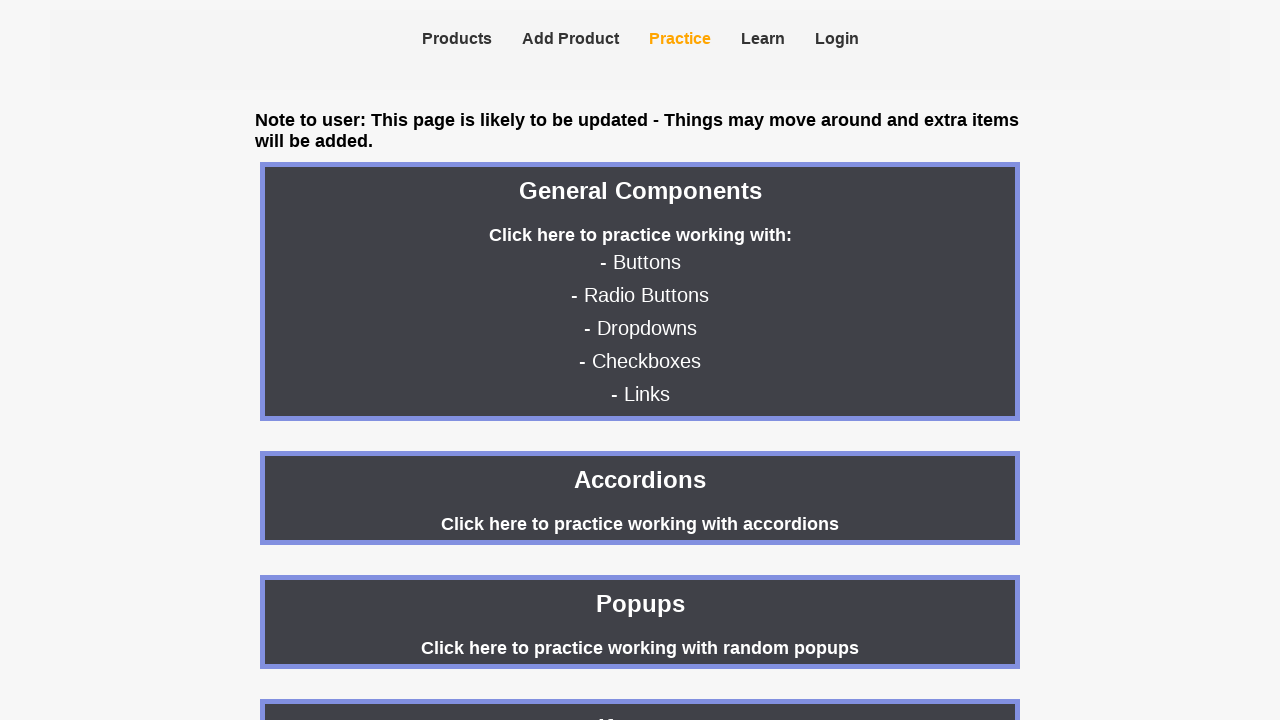

Clicked on the Iframes link at (640, 706) on text=Iframes
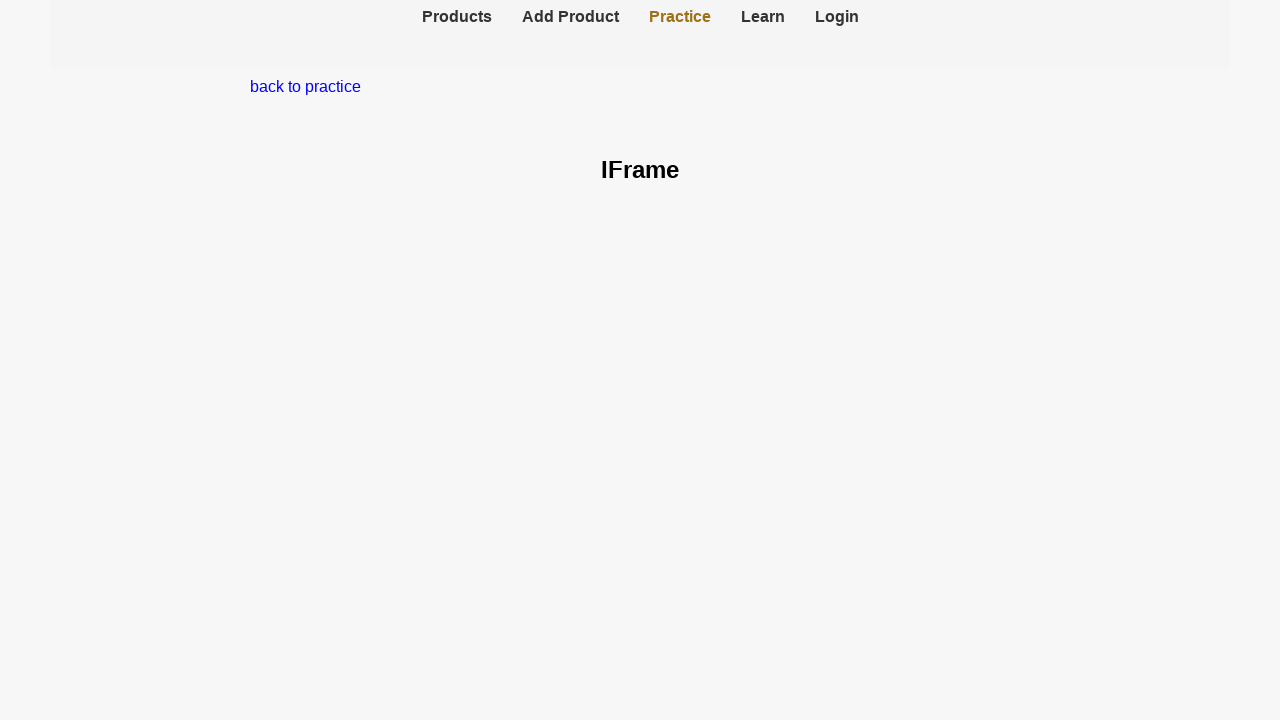

Verified navigation to iframes practice page
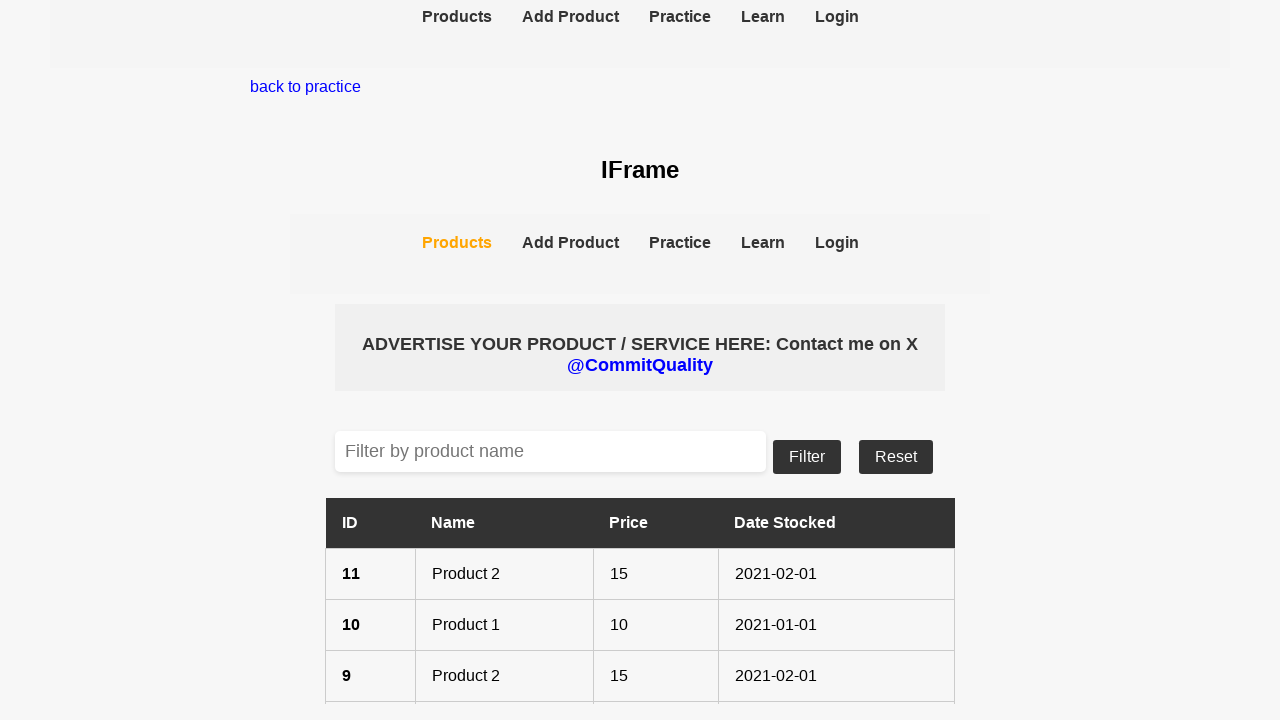

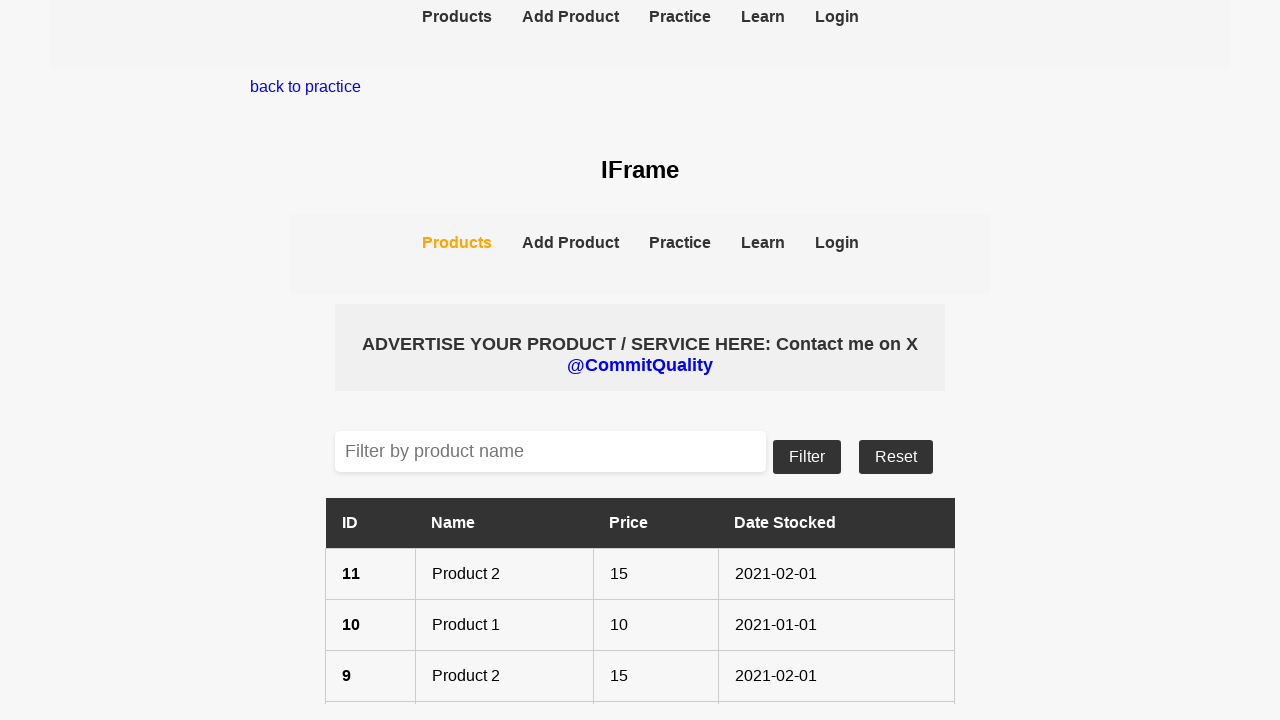